Tests dynamic loading page by clicking start button and waiting for message to appear using implicit wait

Starting URL: https://the-internet.herokuapp.com/dynamic_loading/1

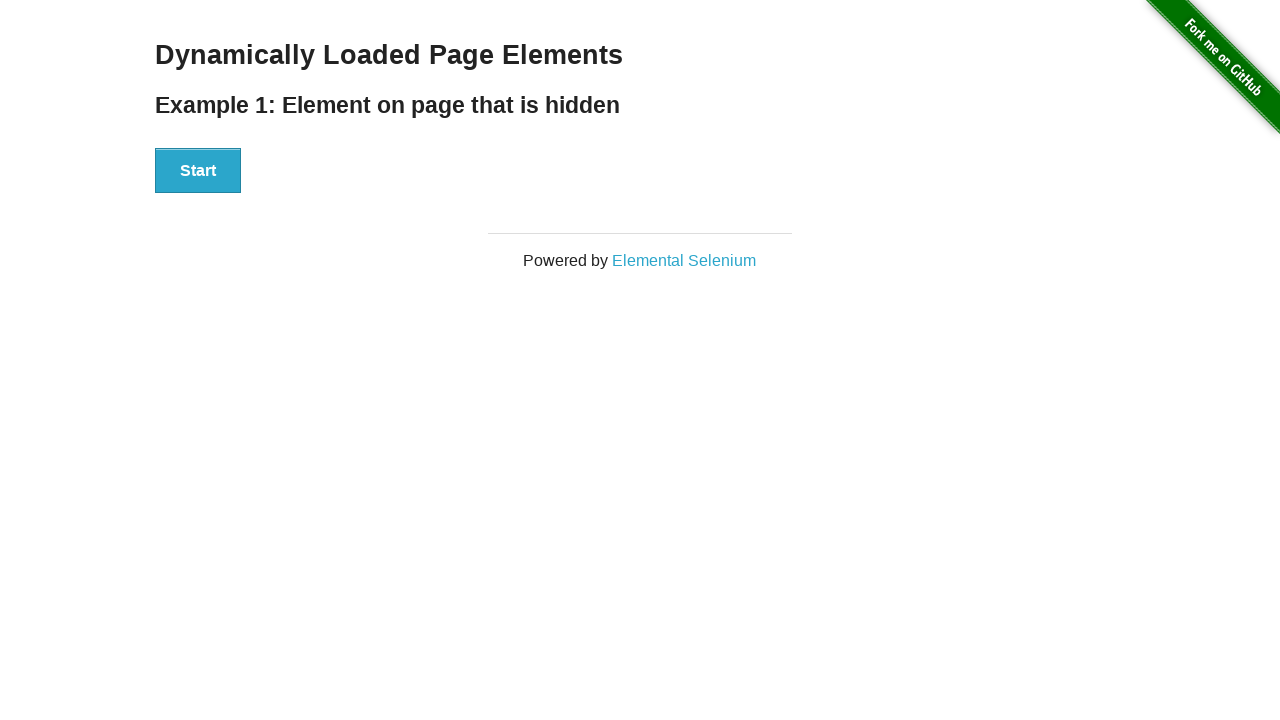

Navigated to dynamic loading test page
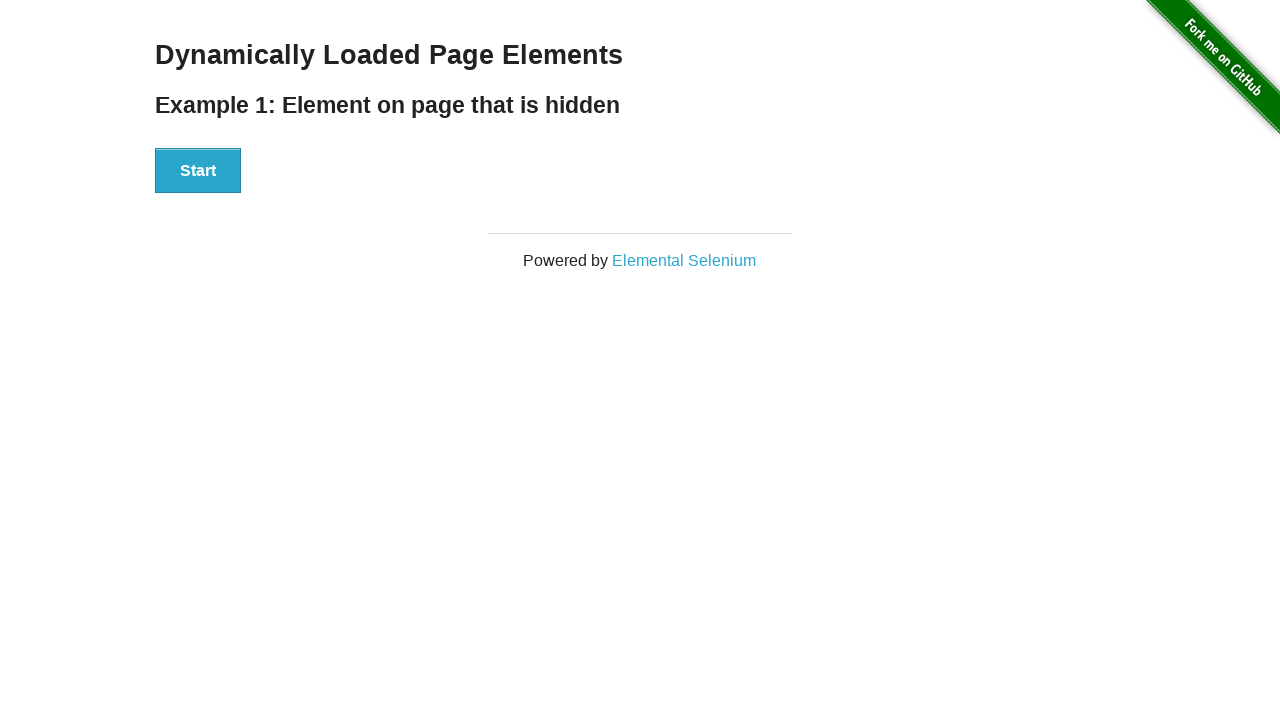

Clicked start button to trigger dynamic loading at (198, 171) on button
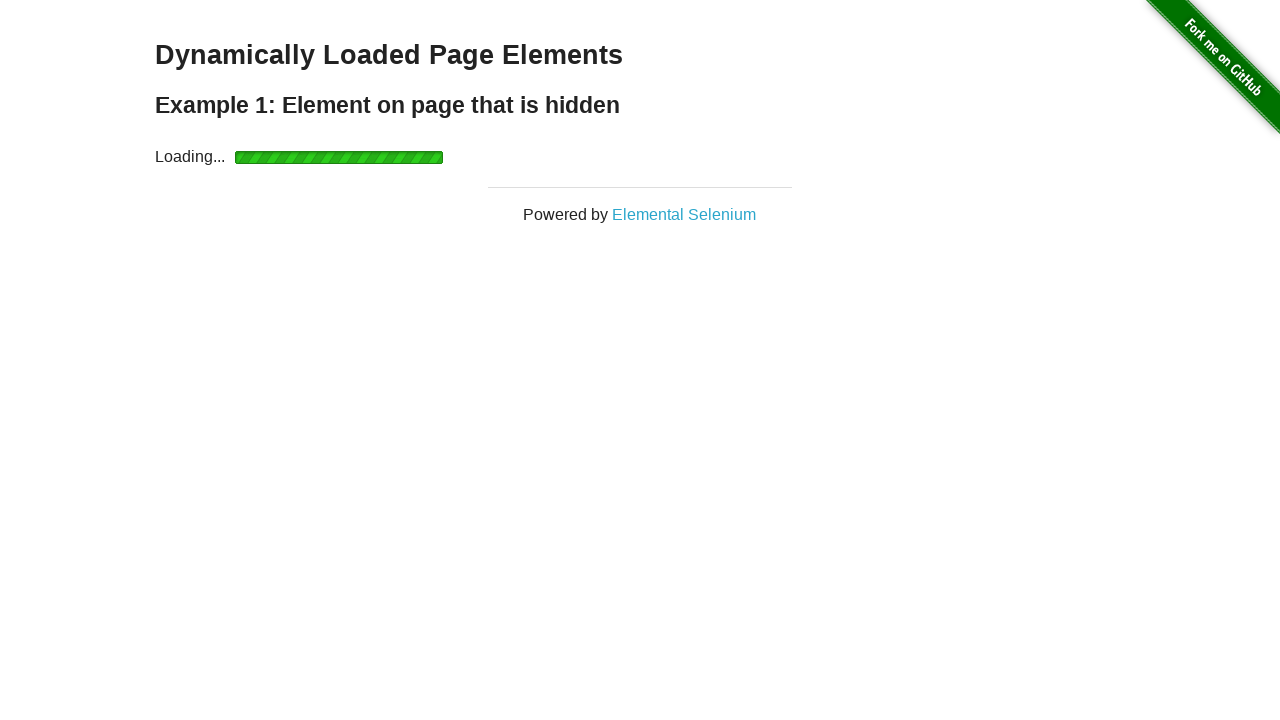

Message appeared after dynamic loading completed
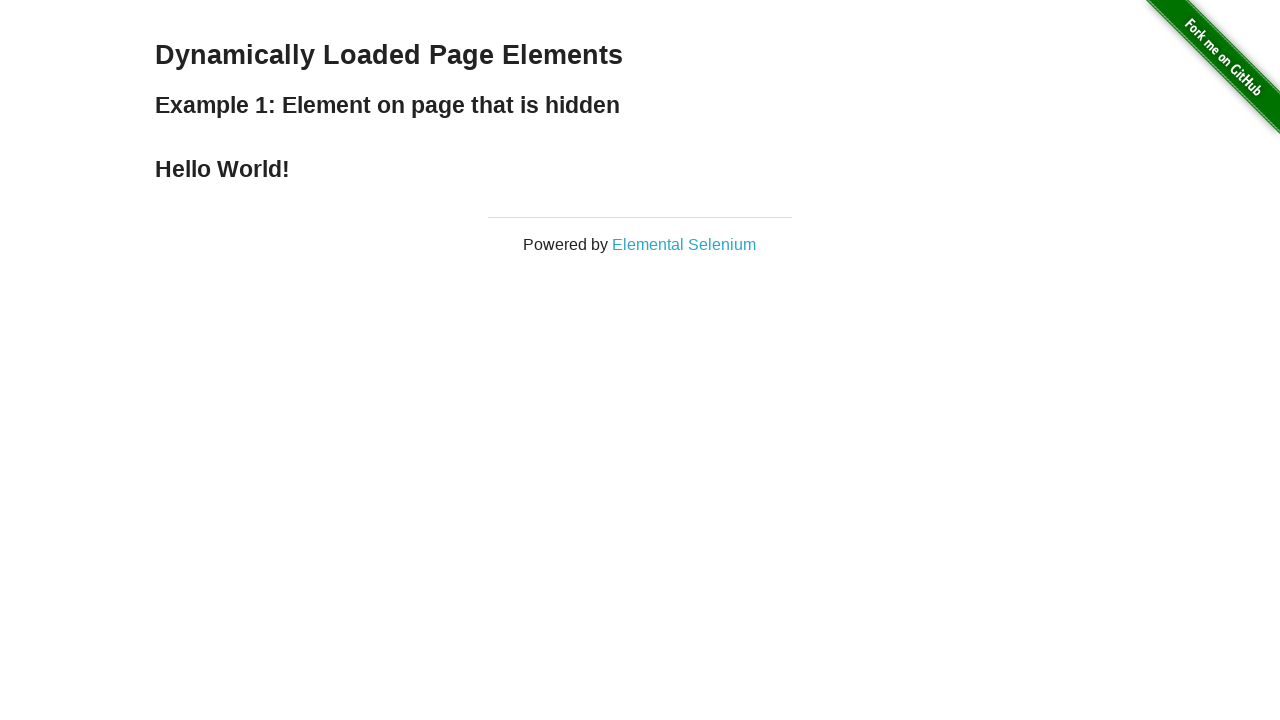

Retrieved message element from DOM
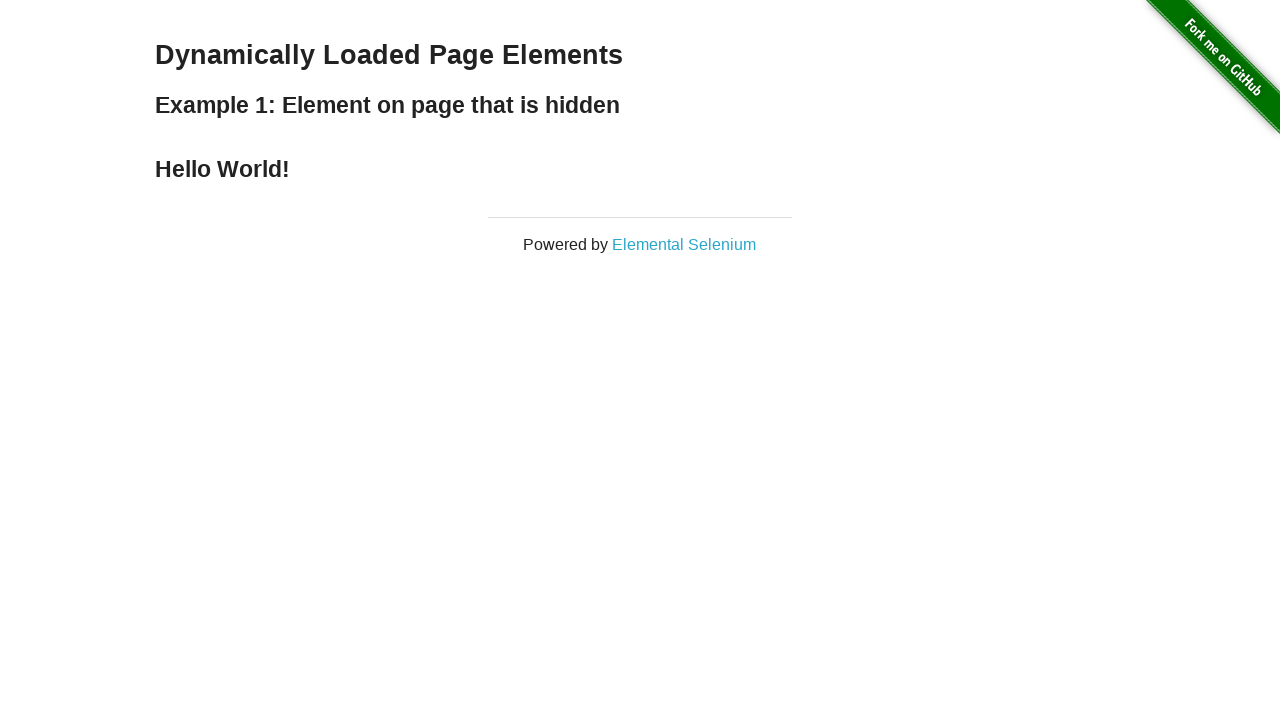

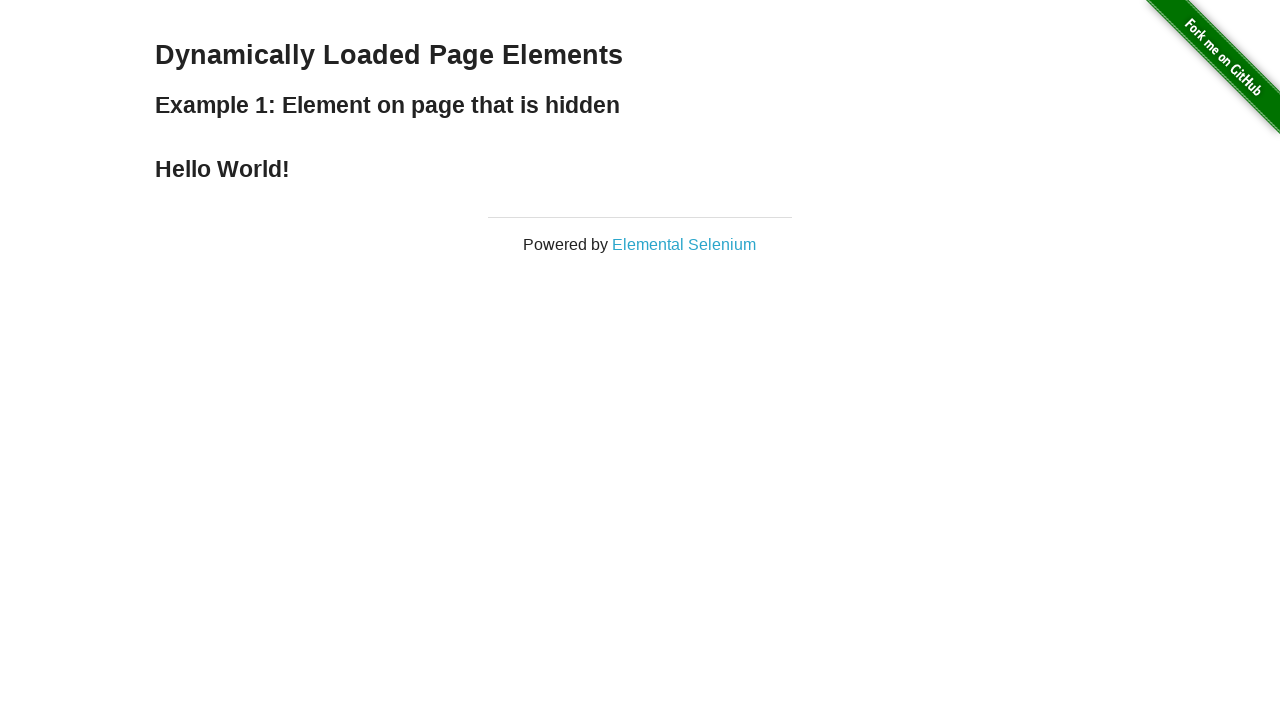